Tests performance metrics by loading multiple pages and measuring load times against target thresholds

Starting URL: https://www.stellarspeak.online

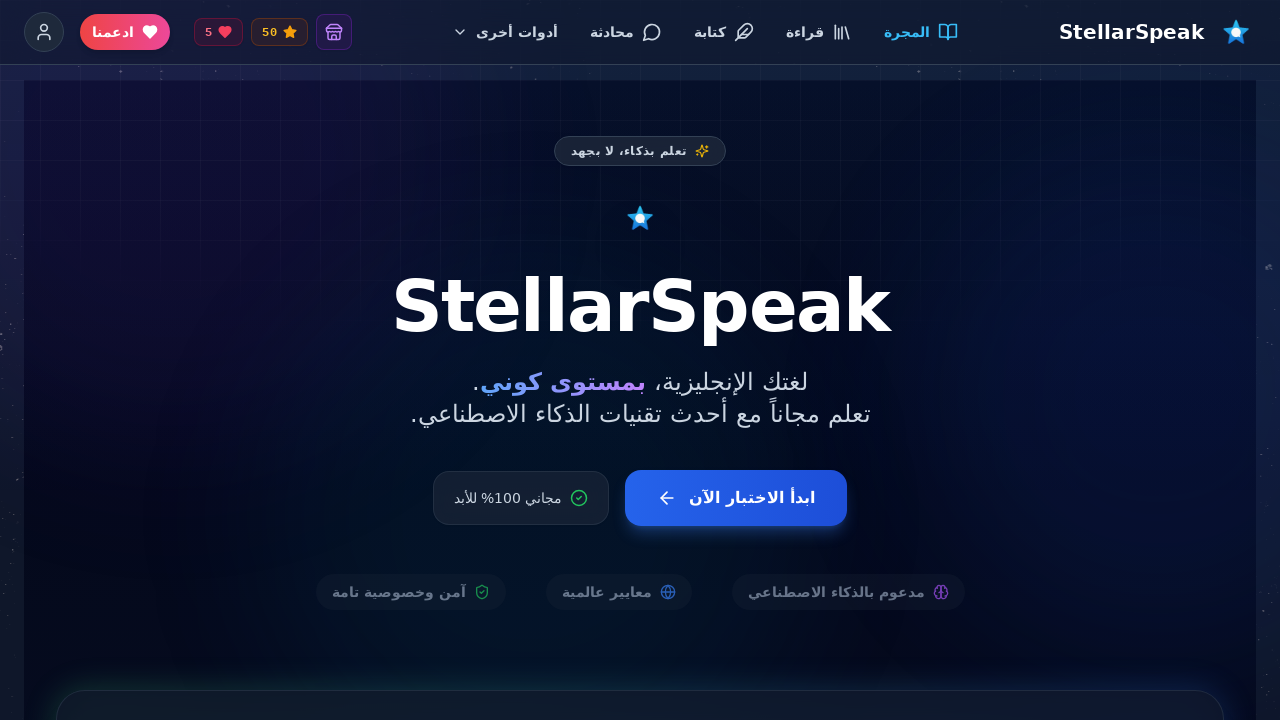

Homepage loaded and DOM content ready
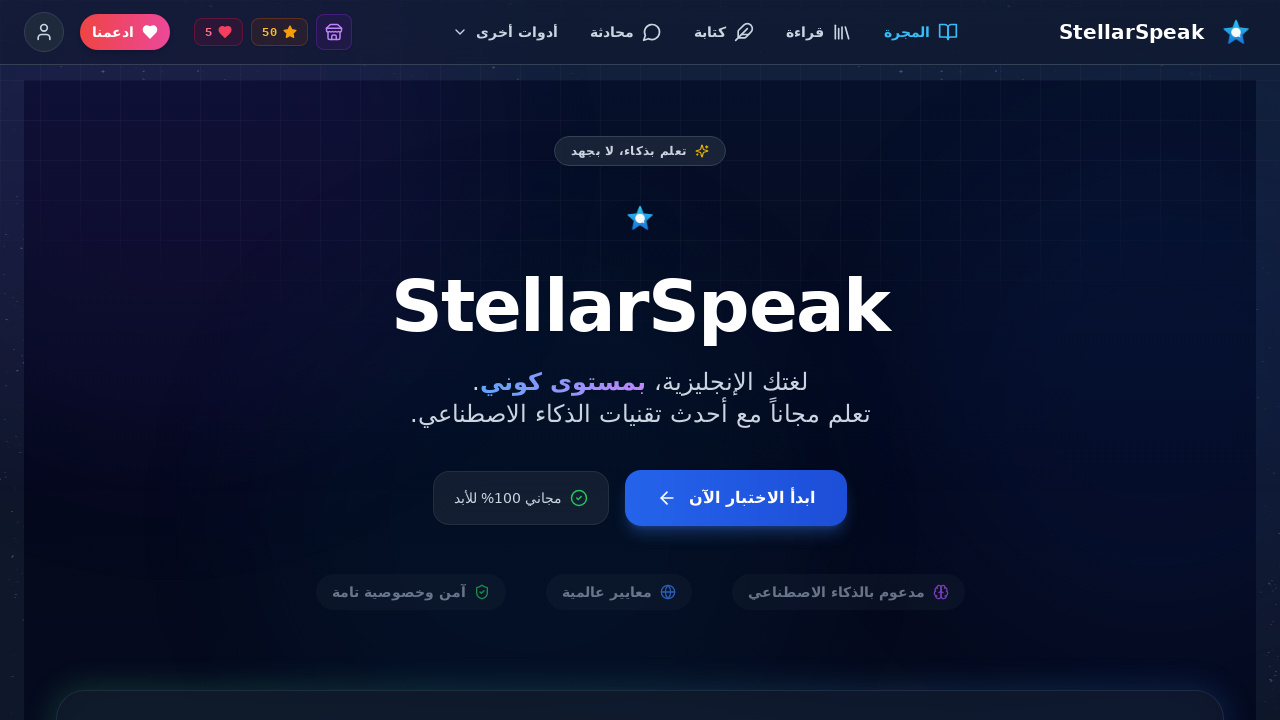

Navigated to Grammar Guide page and DOM content loaded
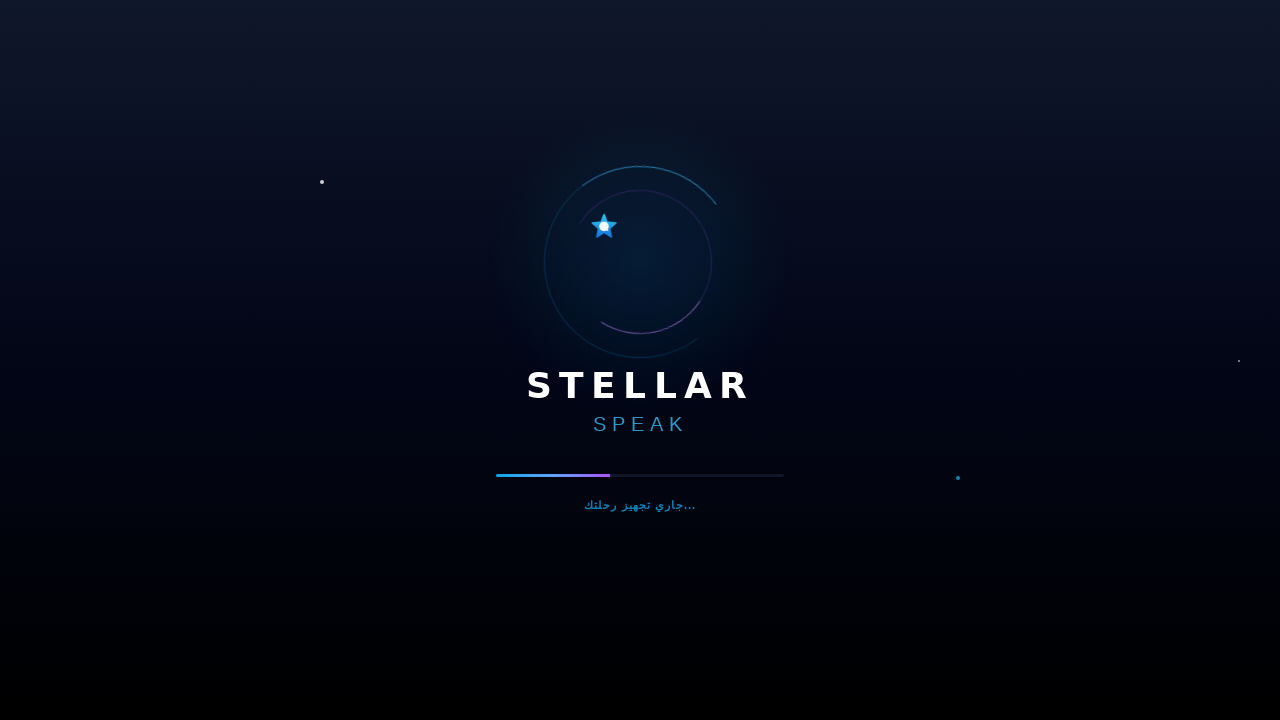

Navigated to Vocabulary Guide page and DOM content loaded
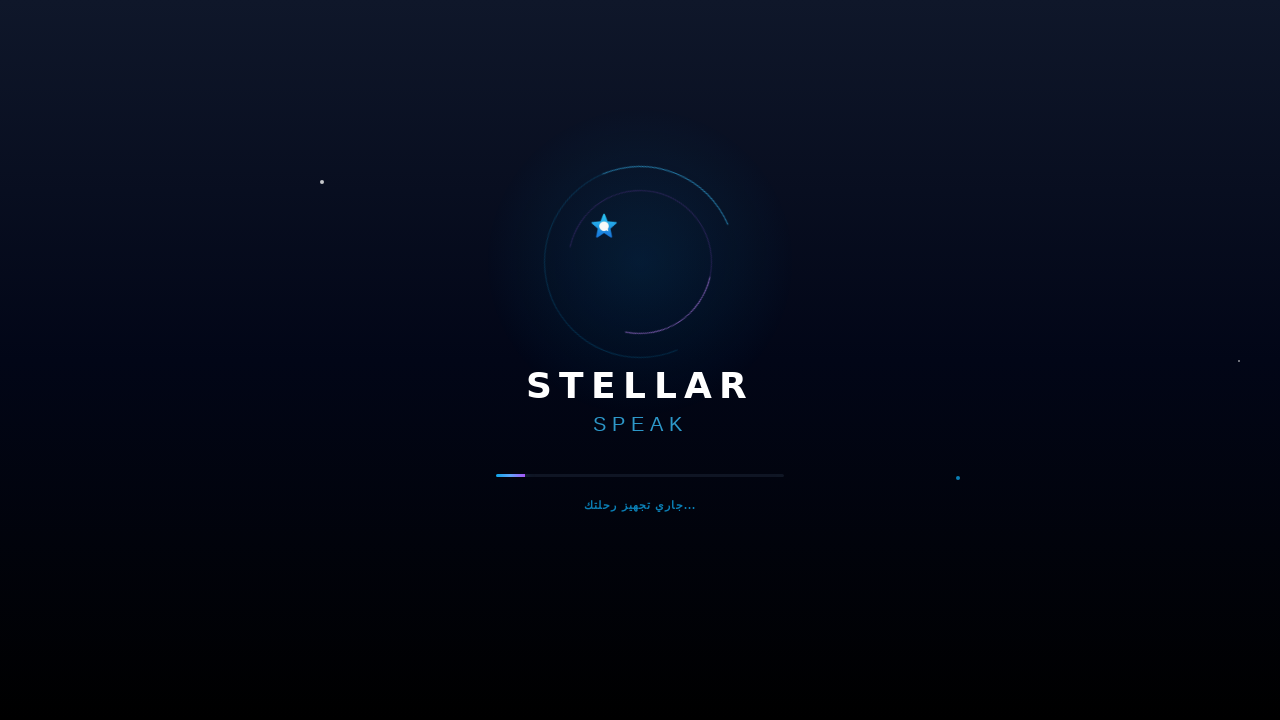

Navigated to Reading Center page and DOM content loaded
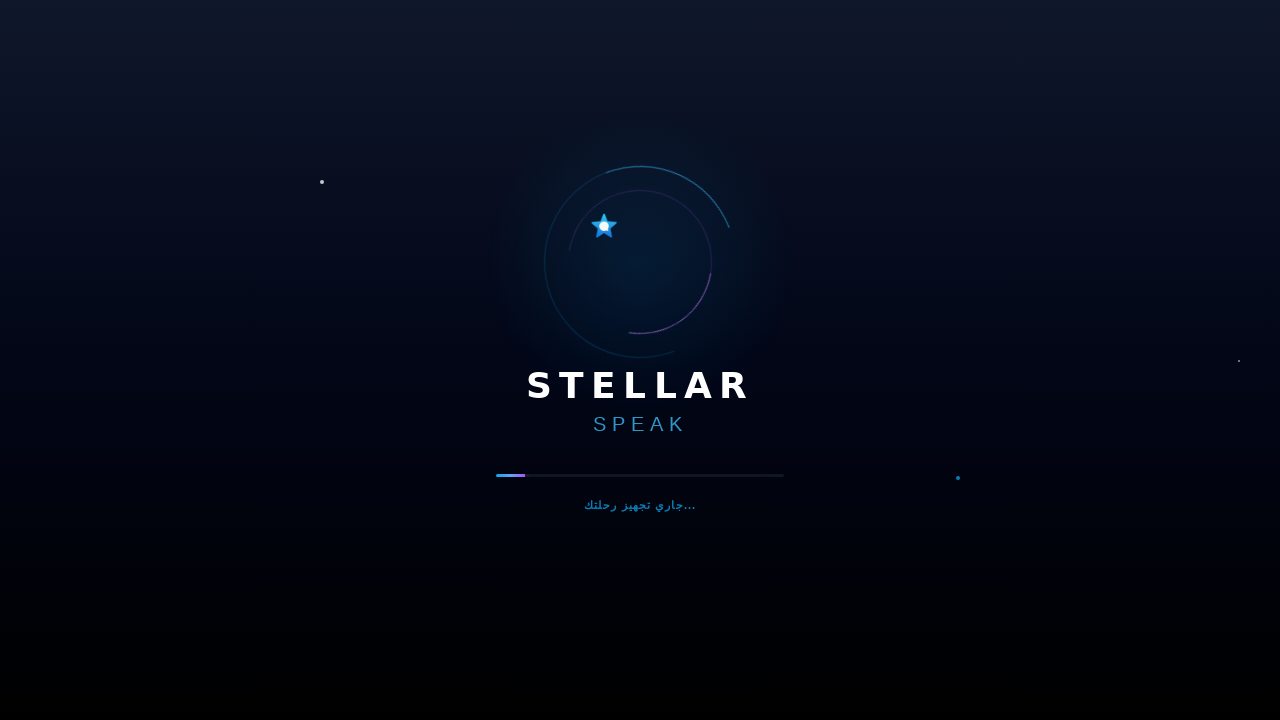

Navigated to Blog page and DOM content loaded
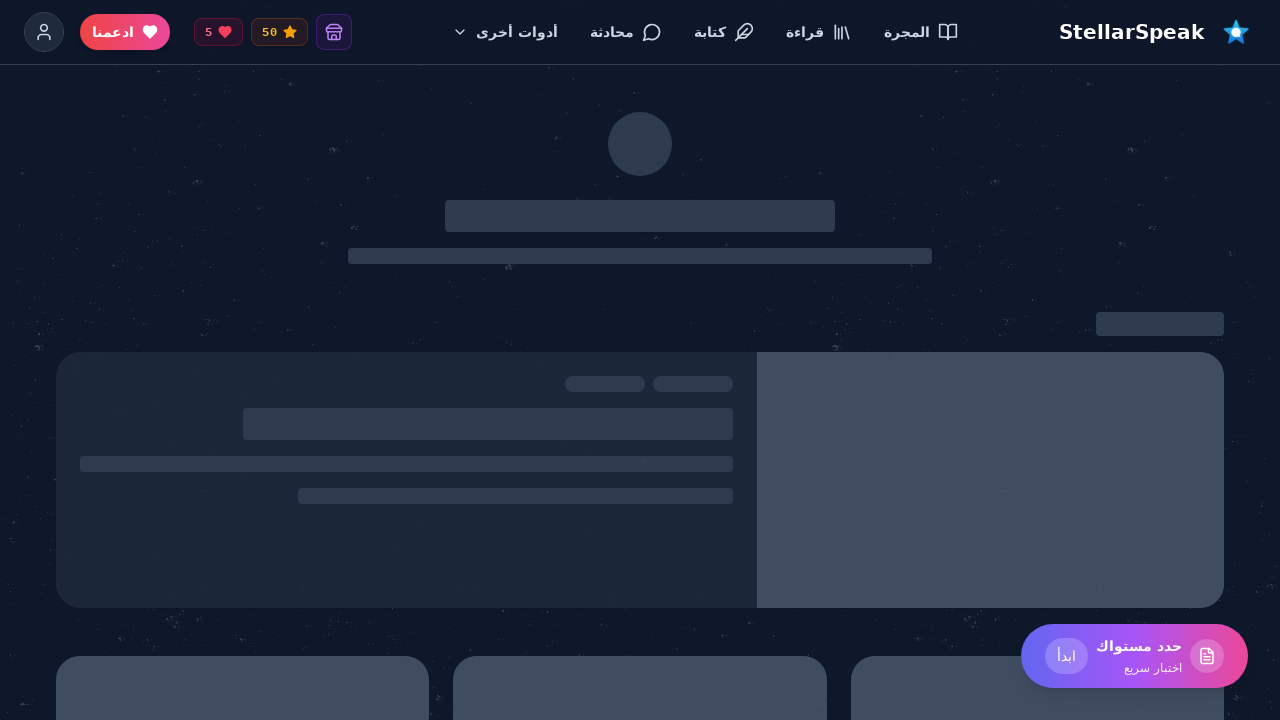

Navigated to About page and DOM content loaded
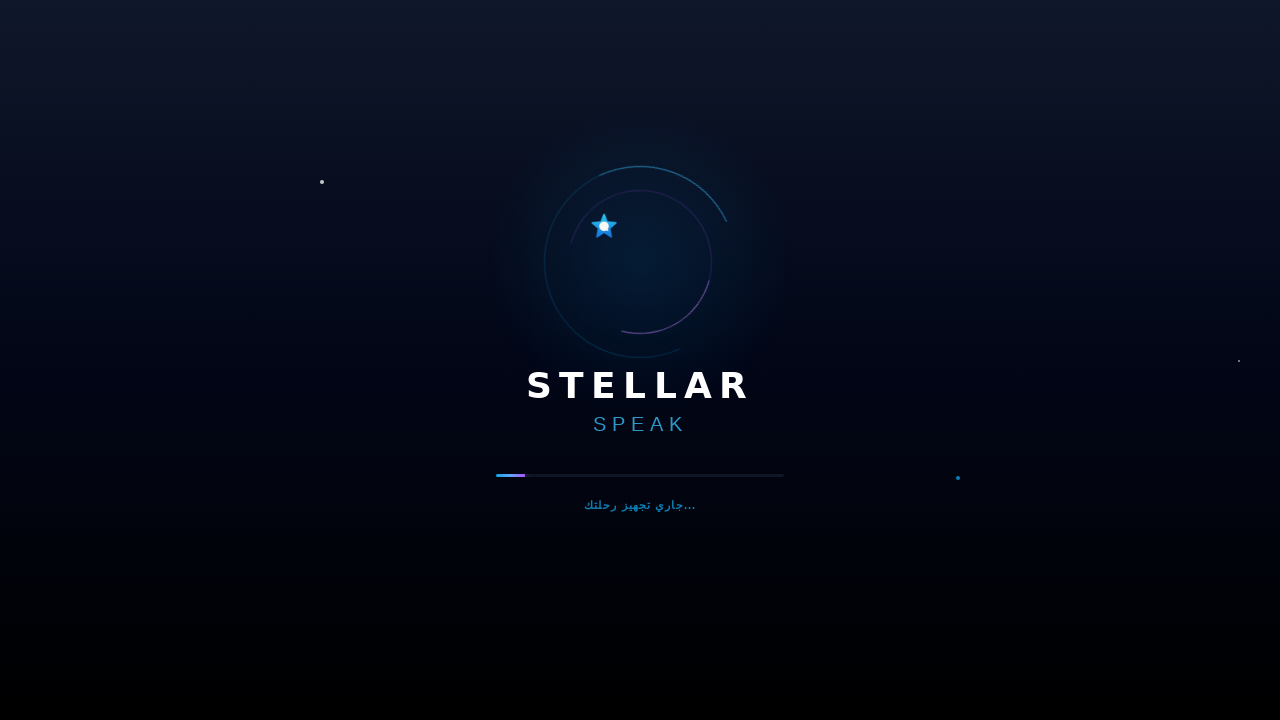

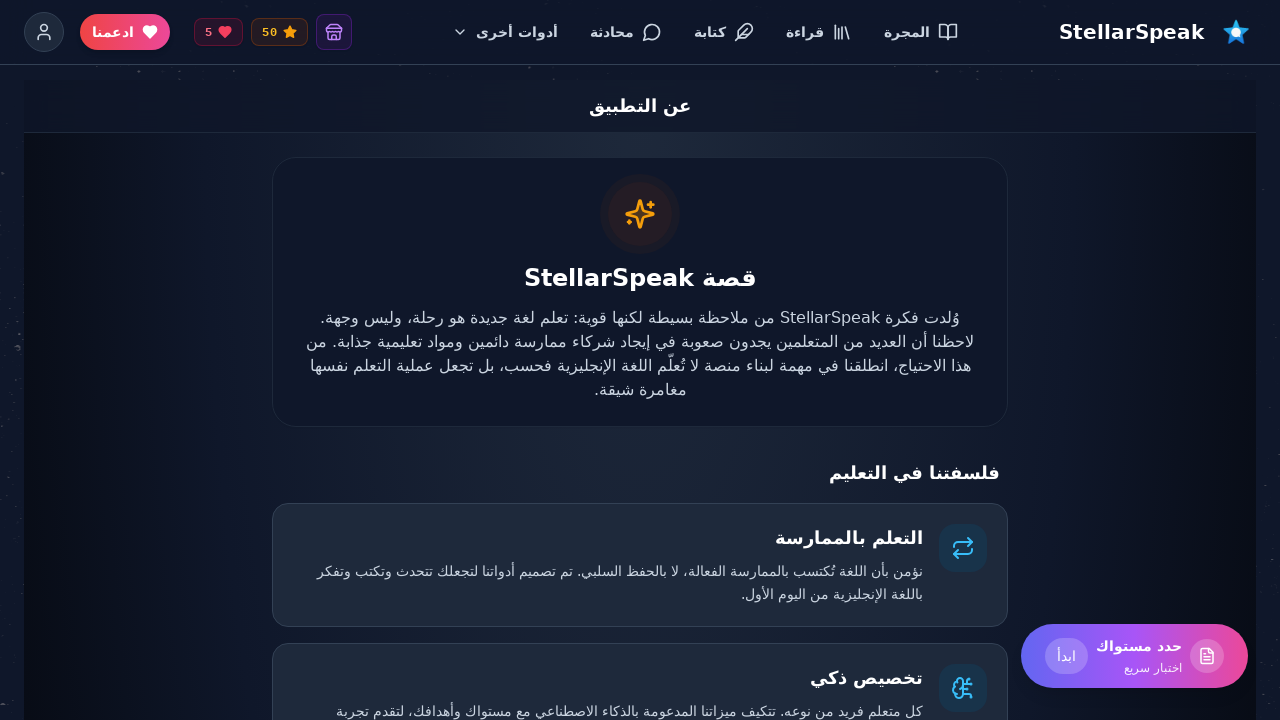